Tests calendar date picker functionality by navigating through year, month, and day selection to set a specific date

Starting URL: https://rahulshettyacademy.com/seleniumPractise/#/

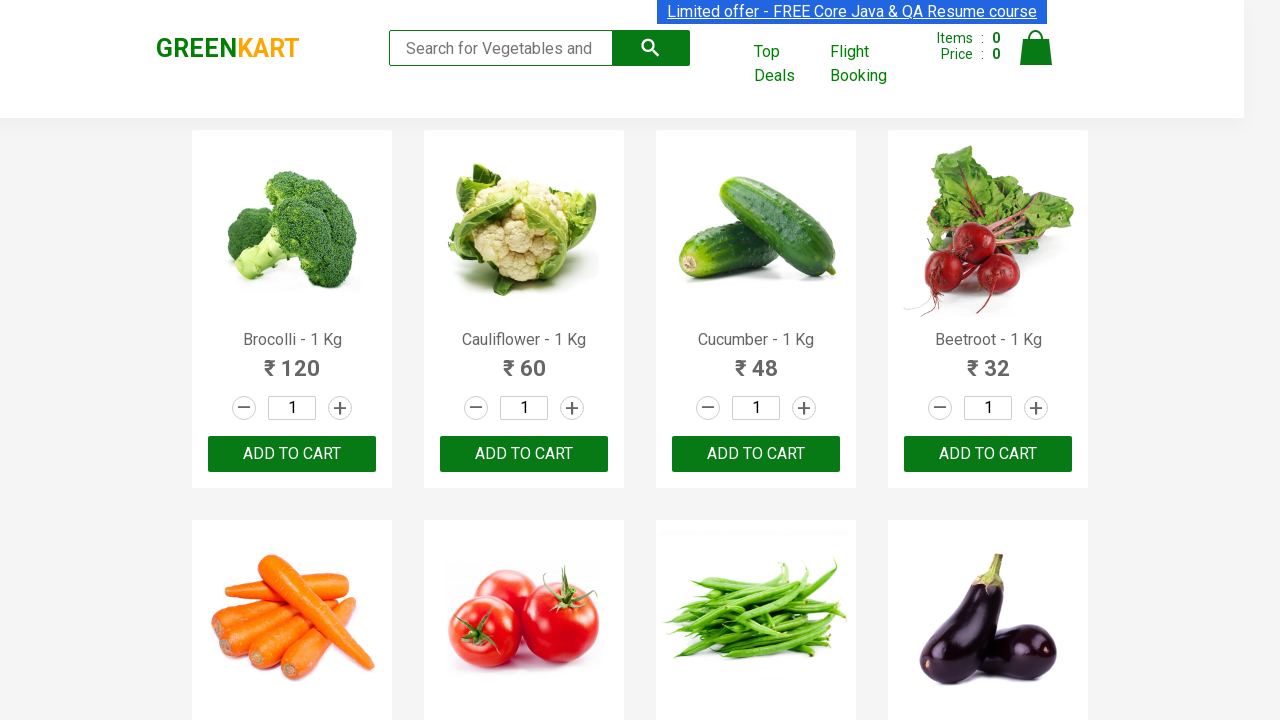

Clicked first cart header navlink at (787, 64) on (//a[@class='cart-header-navlink'])[1]
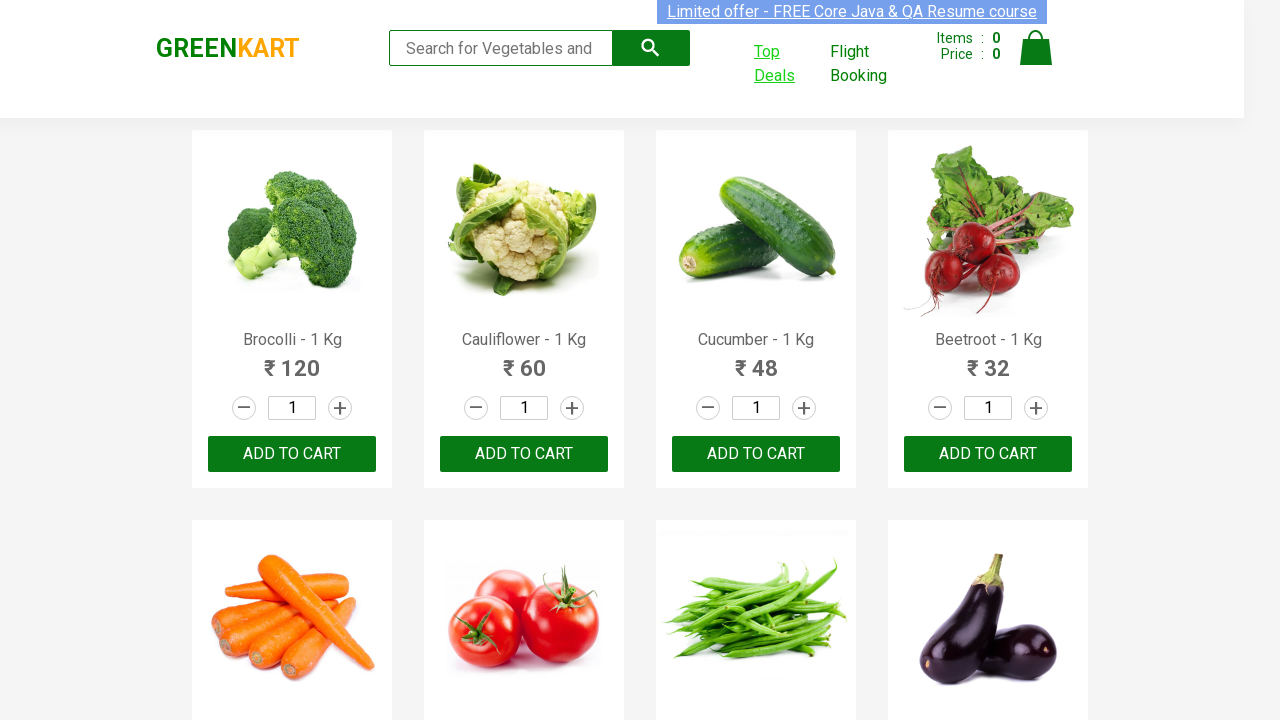

New window/tab opened and switched context at (787, 64) on (//a[@class='cart-header-navlink'])[1]
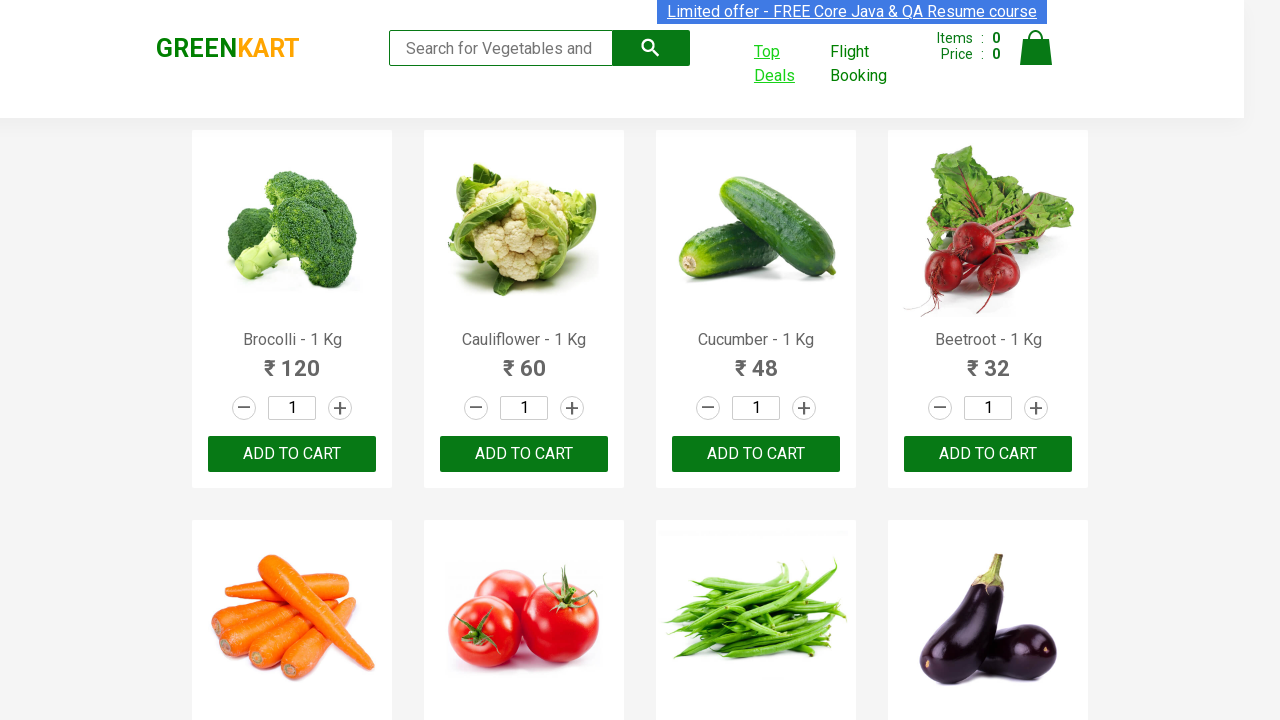

Clicked calendar button to open date picker at (801, 508) on button.react-date-picker__calendar-button.react-date-picker__button
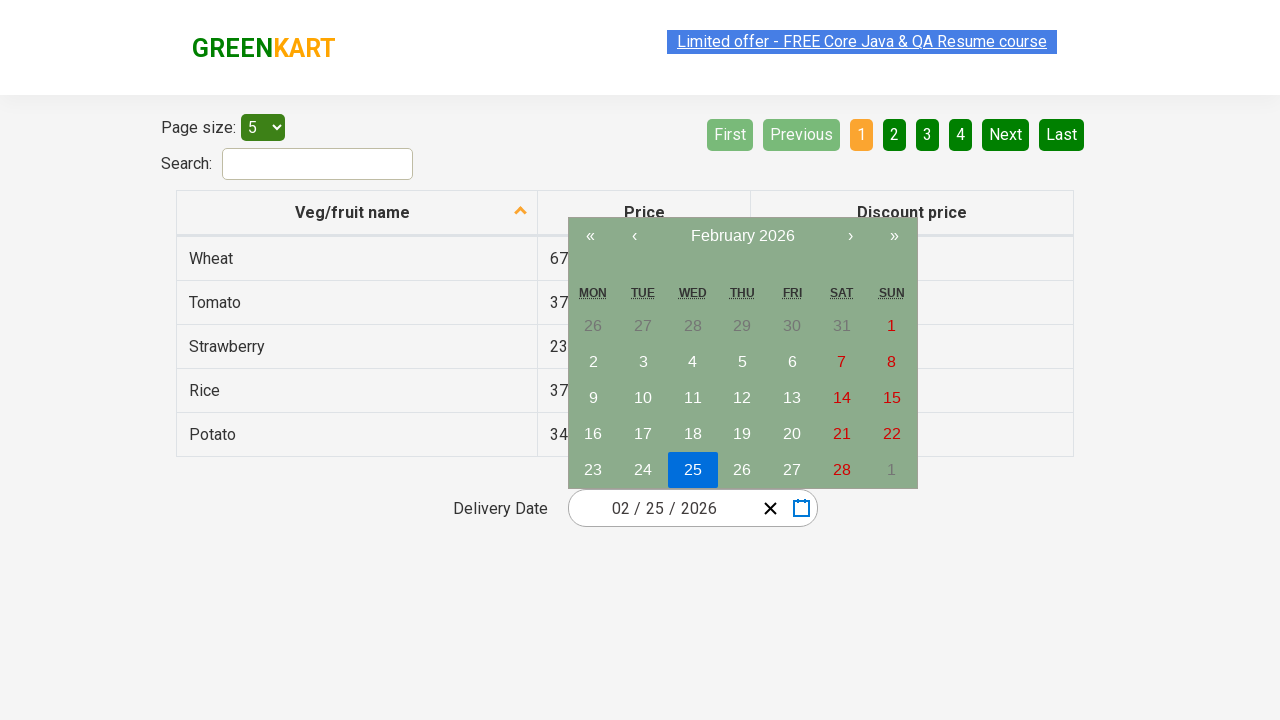

Clicked navigation label to switch to year view at (742, 236) on button.react-calendar__navigation__label
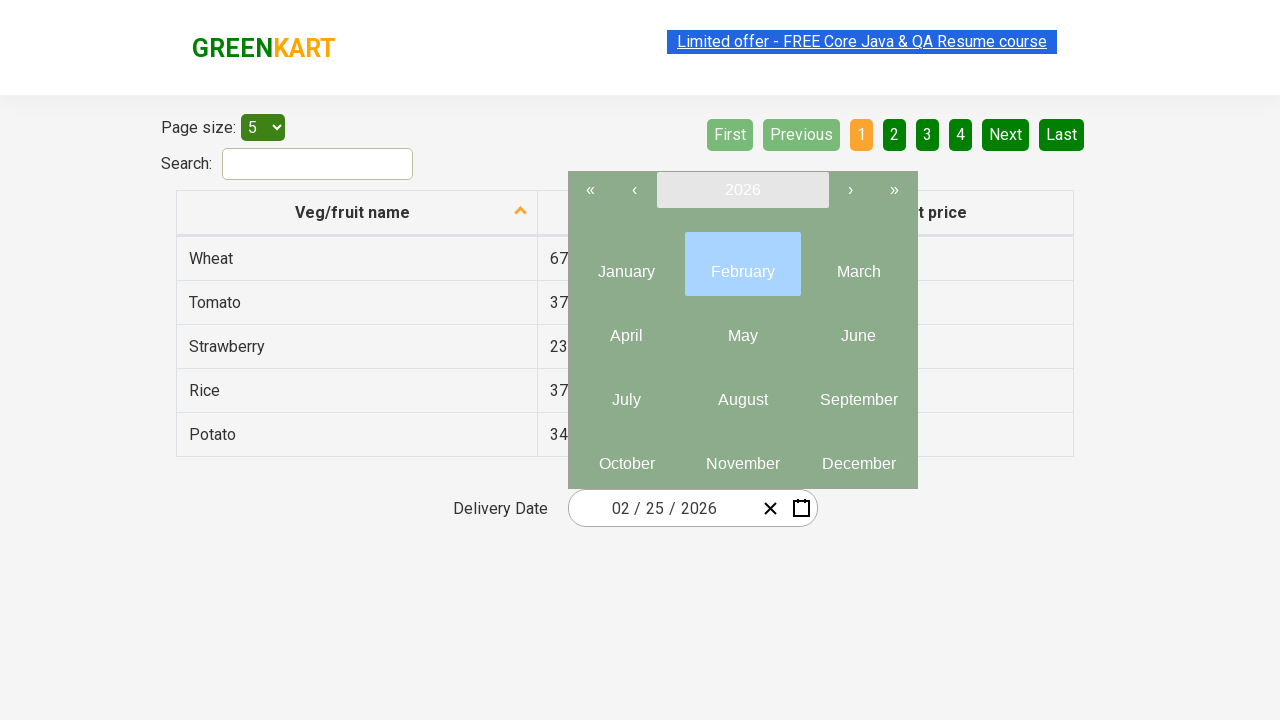

Clicked navigation label again to switch to decade view at (742, 190) on button.react-calendar__navigation__label
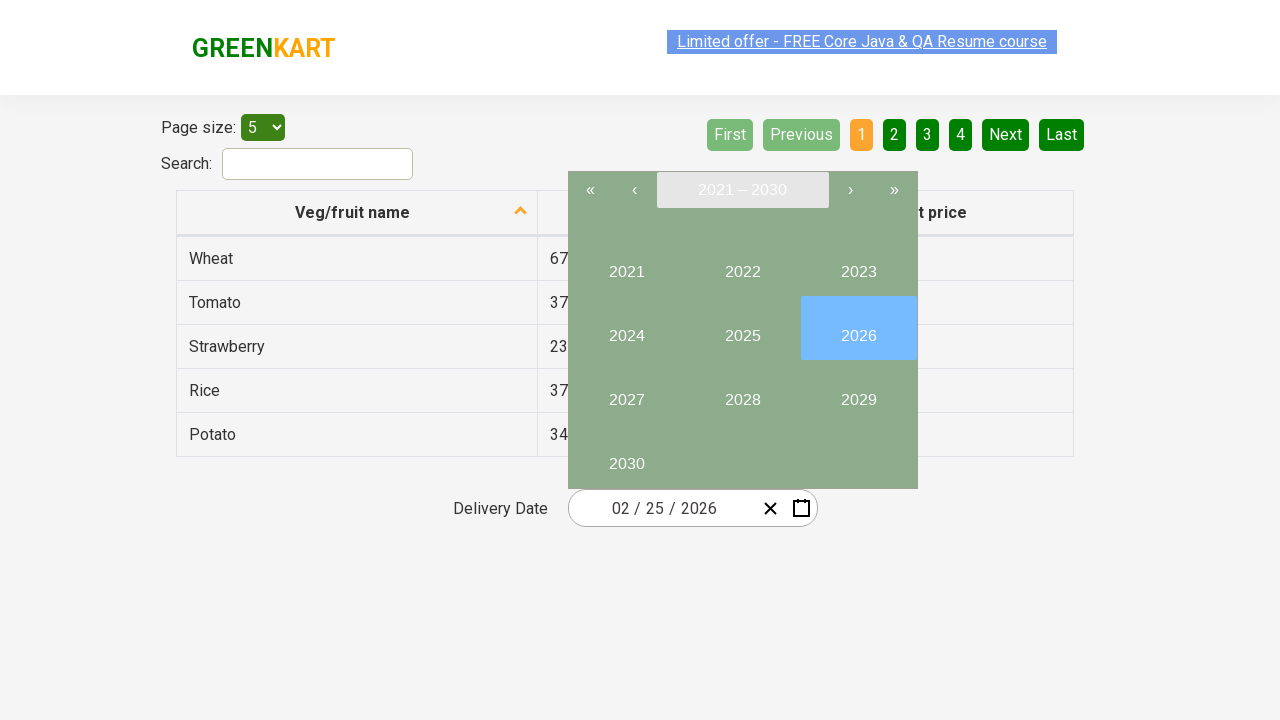

Selected year 2027 at (626, 392) on button.react-calendar__tile.react-calendar__decade-view__years__year:has-text('2
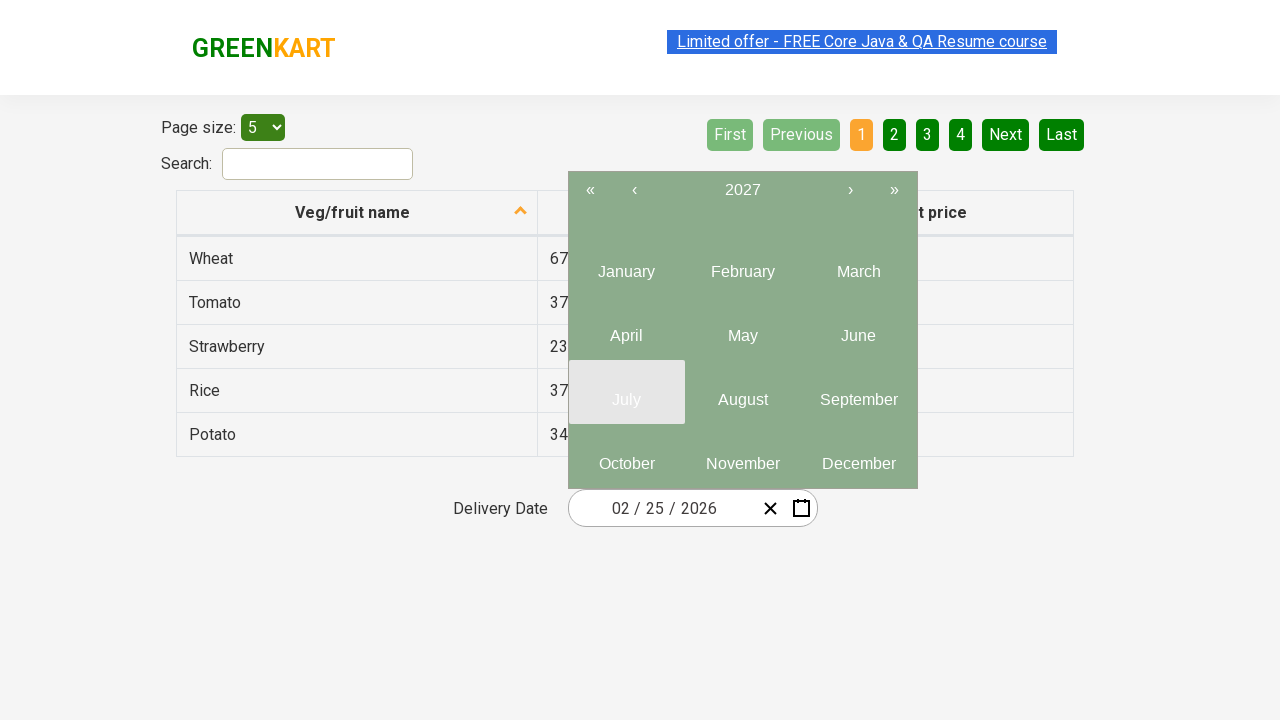

Selected month June (6th month) at (858, 328) on button.react-calendar__tile.react-calendar__year-view__months__month >> nth=5
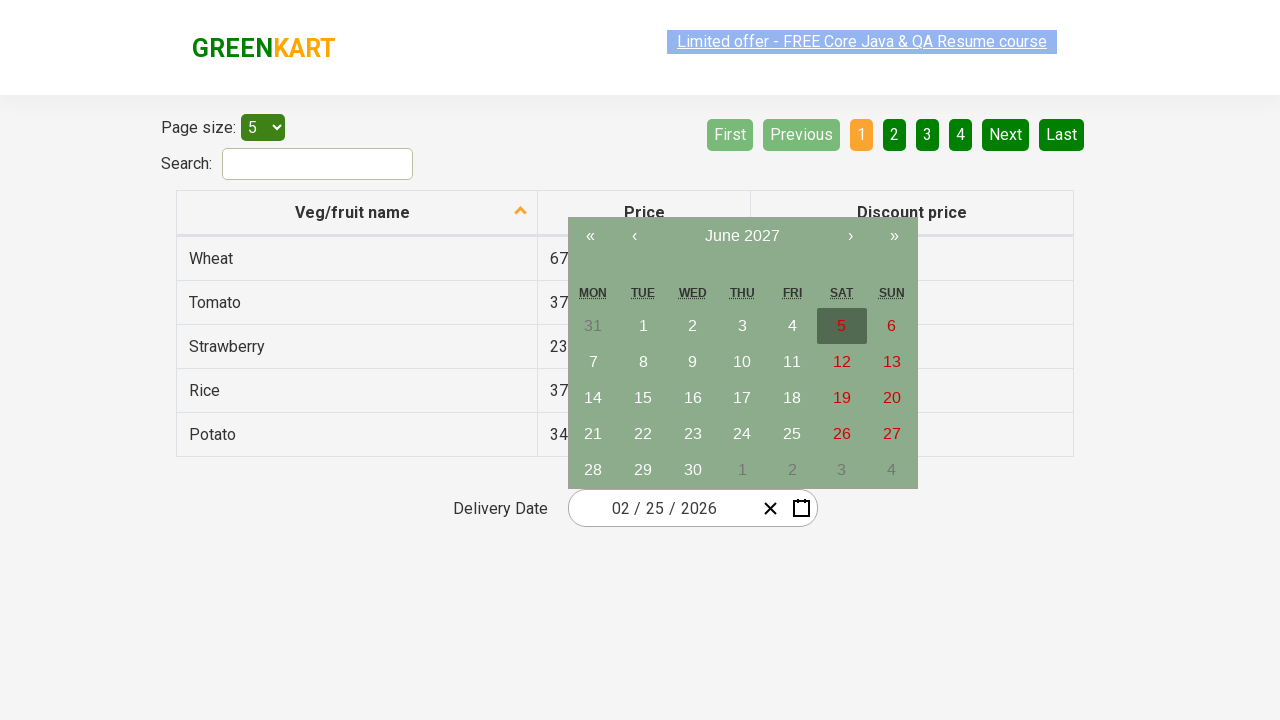

Selected day 10 at (742, 362) on abbr:has-text('10')
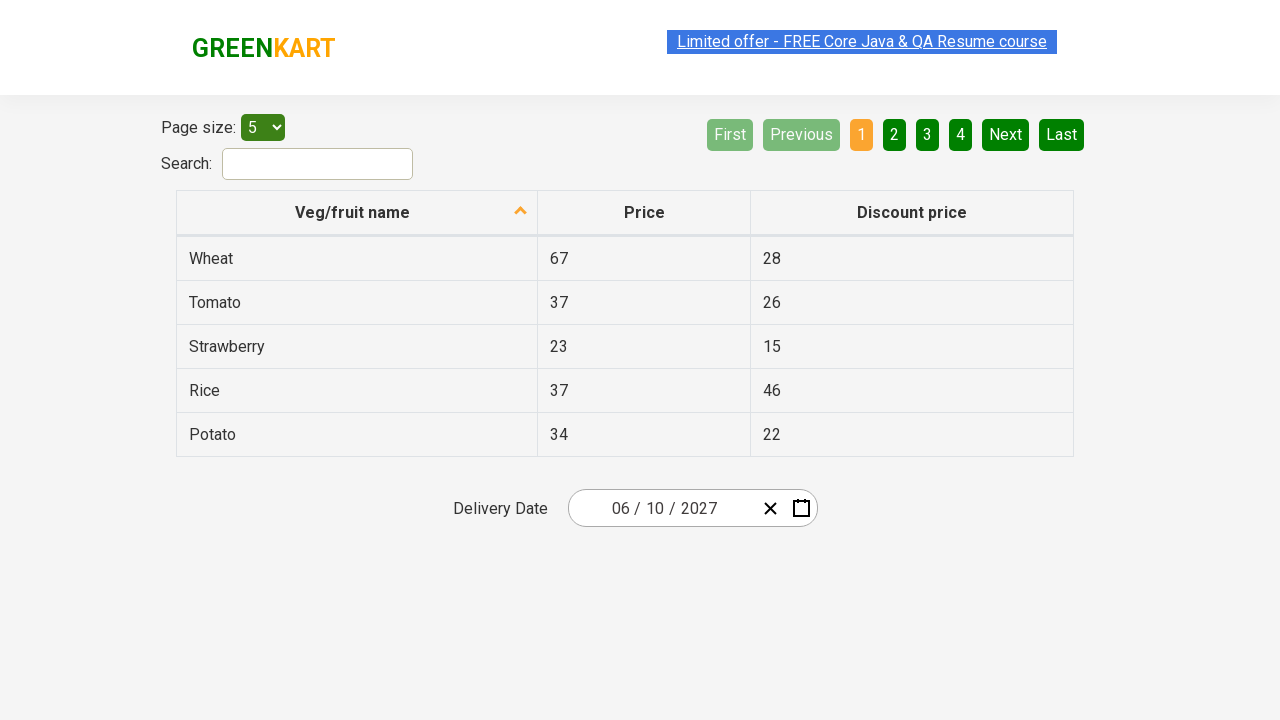

Verified selected date: 2027-06-10
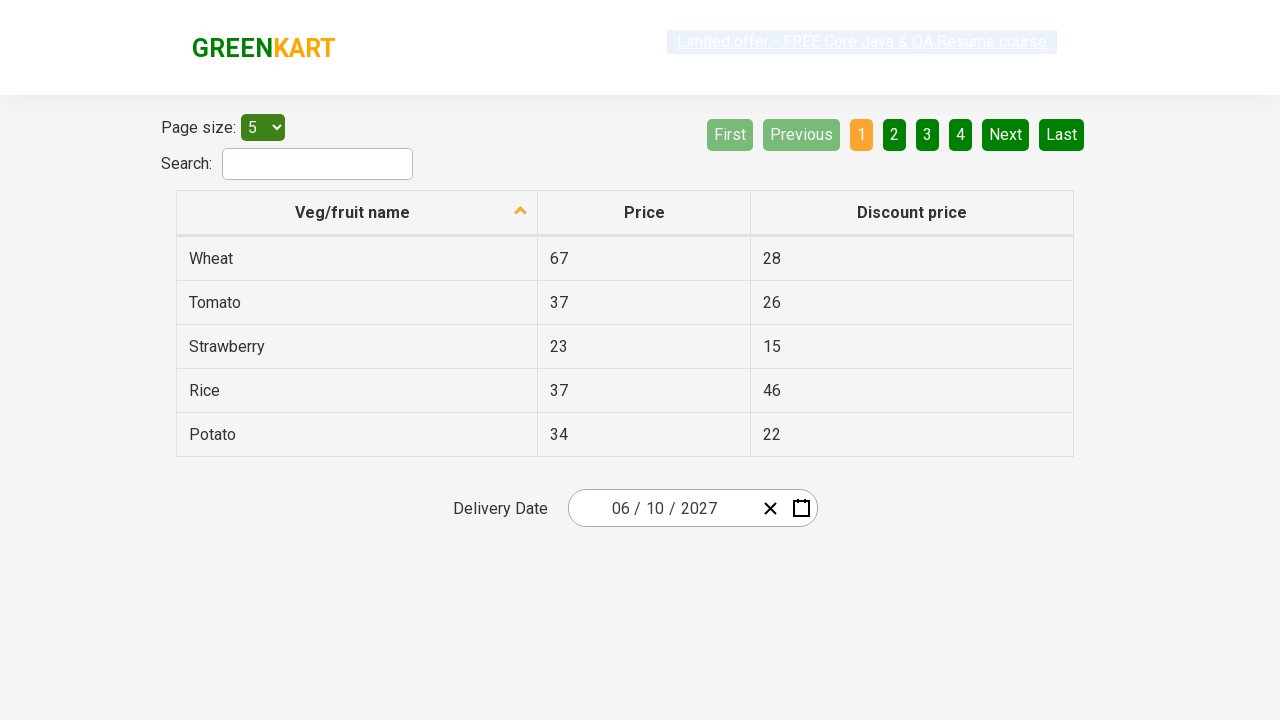

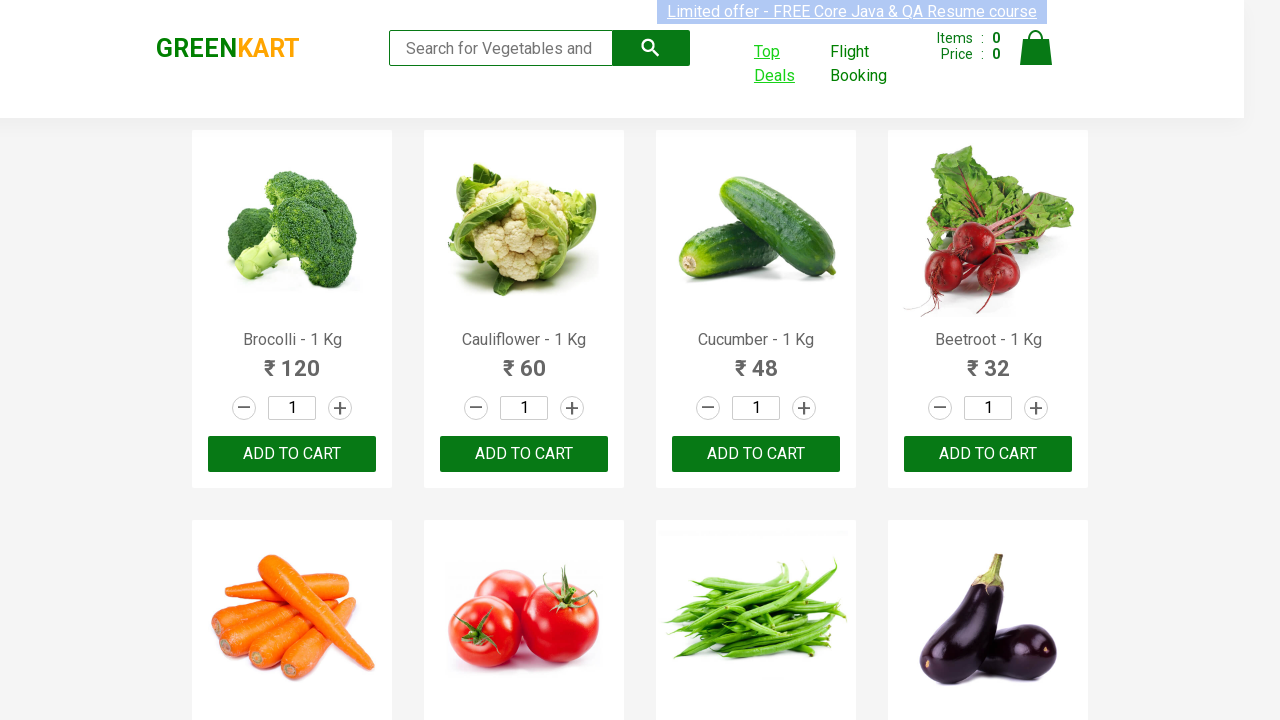